Tests that invalid login credentials display an appropriate error message

Starting URL: https://the-internet.herokuapp.com/

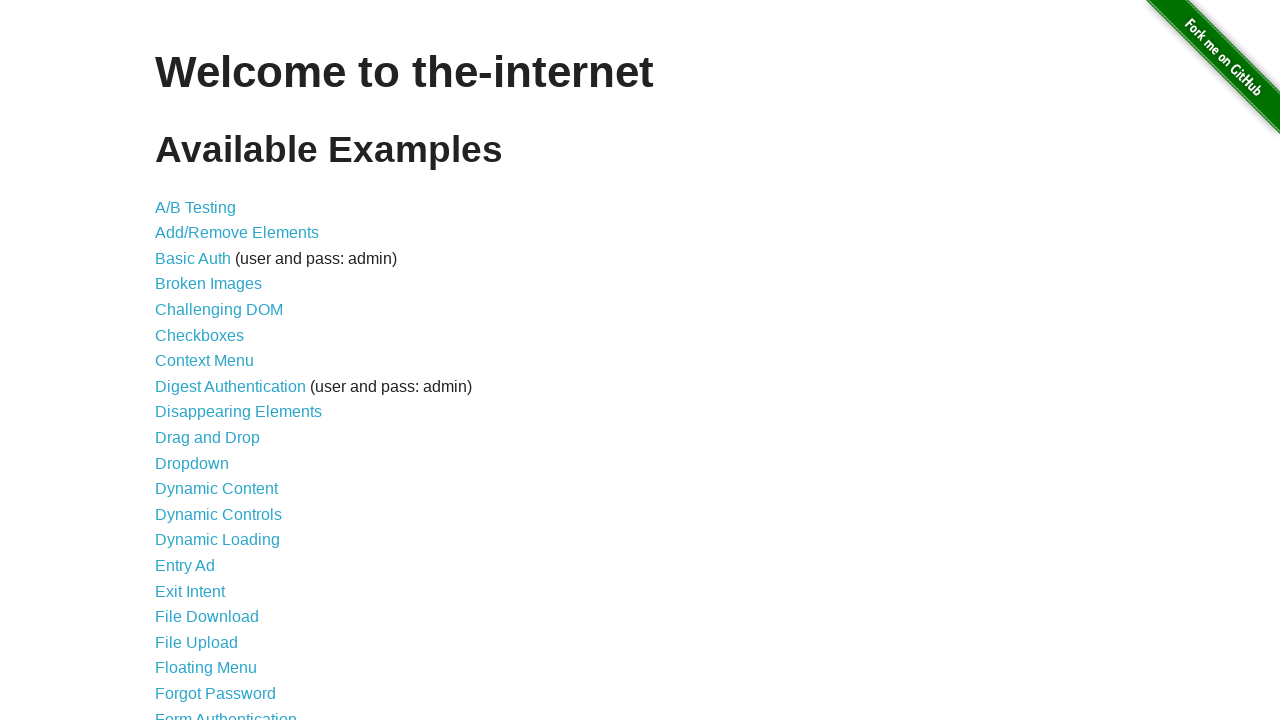

Clicked on Form Authentication link to navigate to login page at (226, 712) on text=Form Authentication
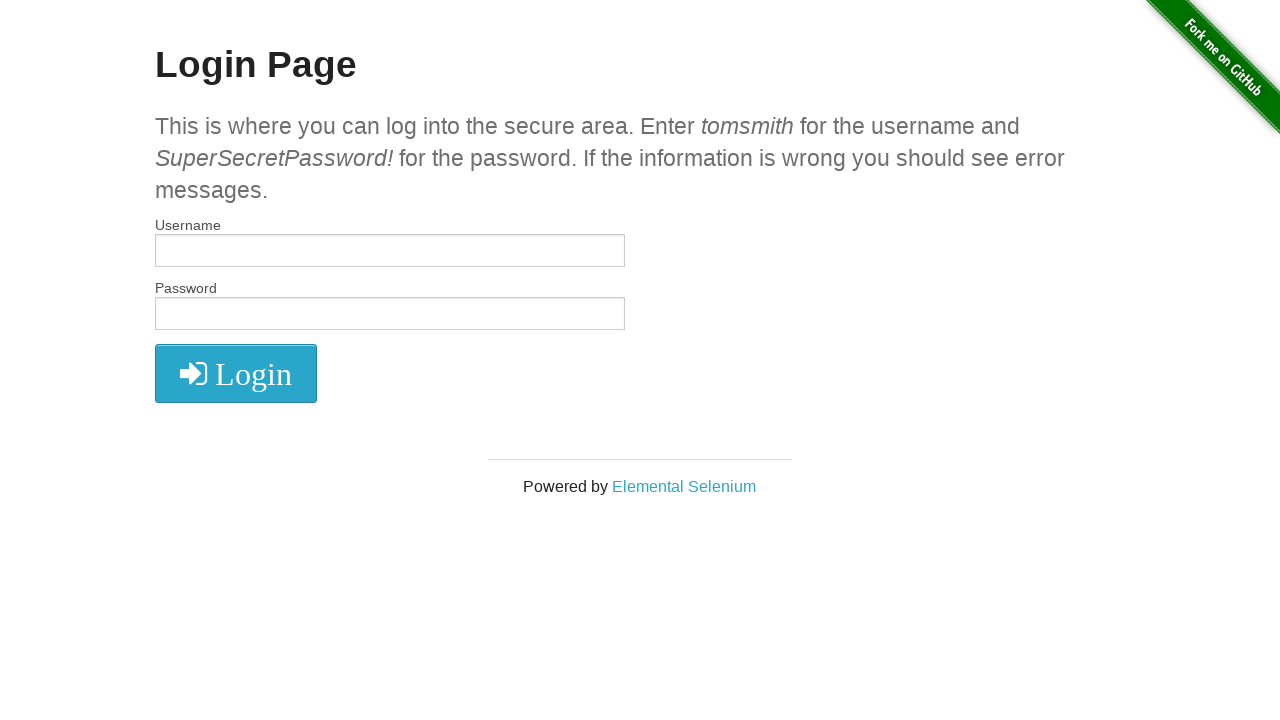

Filled username field with 'Cristian' on #username
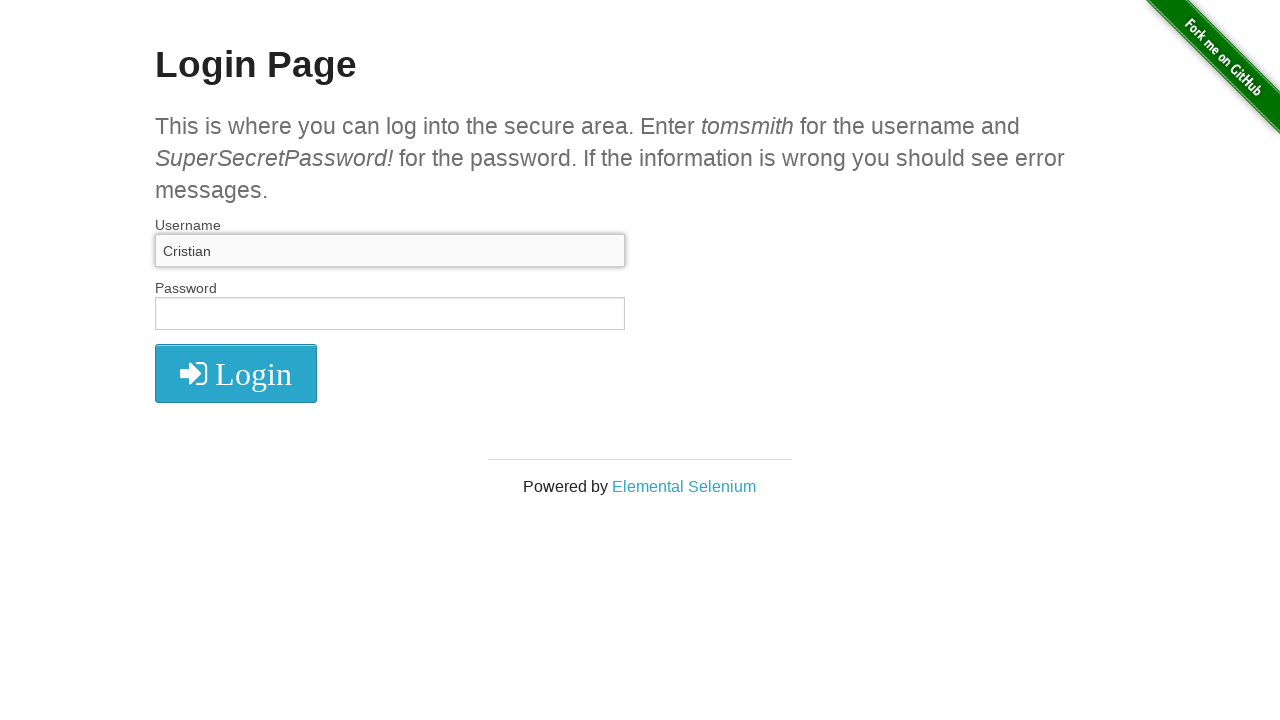

Filled password field with '1234' on #password
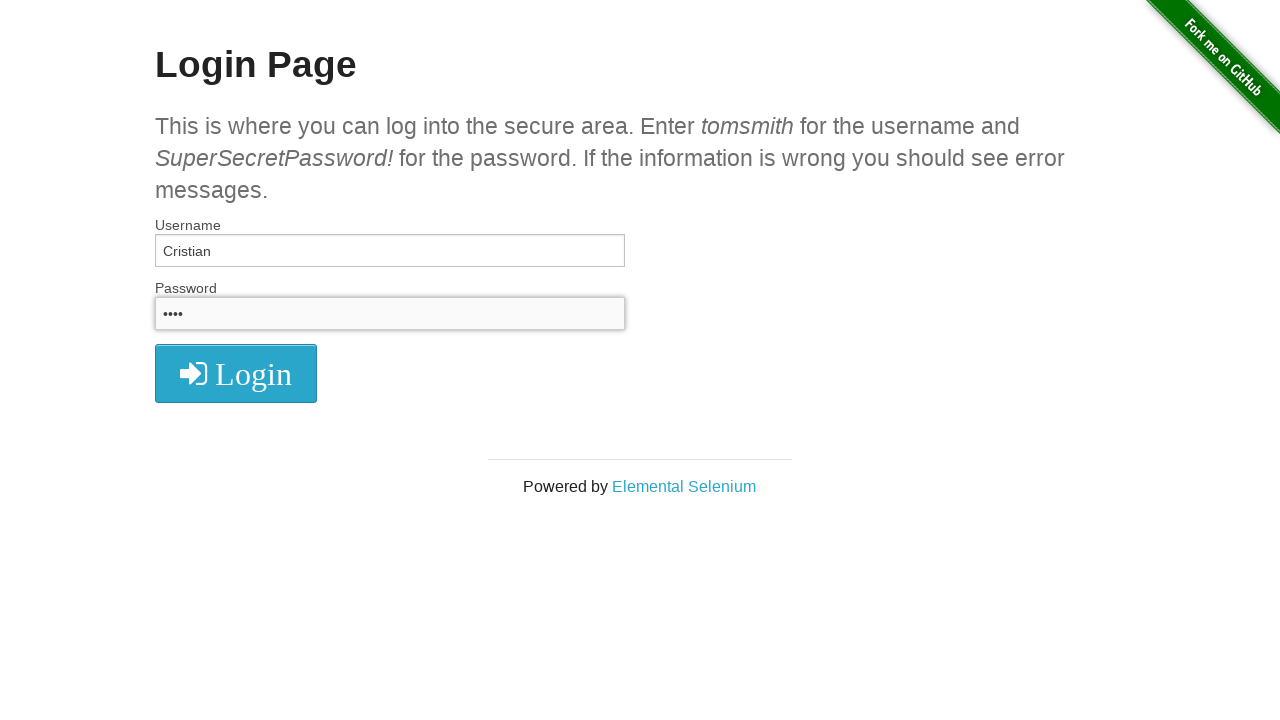

Clicked login button to submit credentials at (236, 373) on button[type='submit']
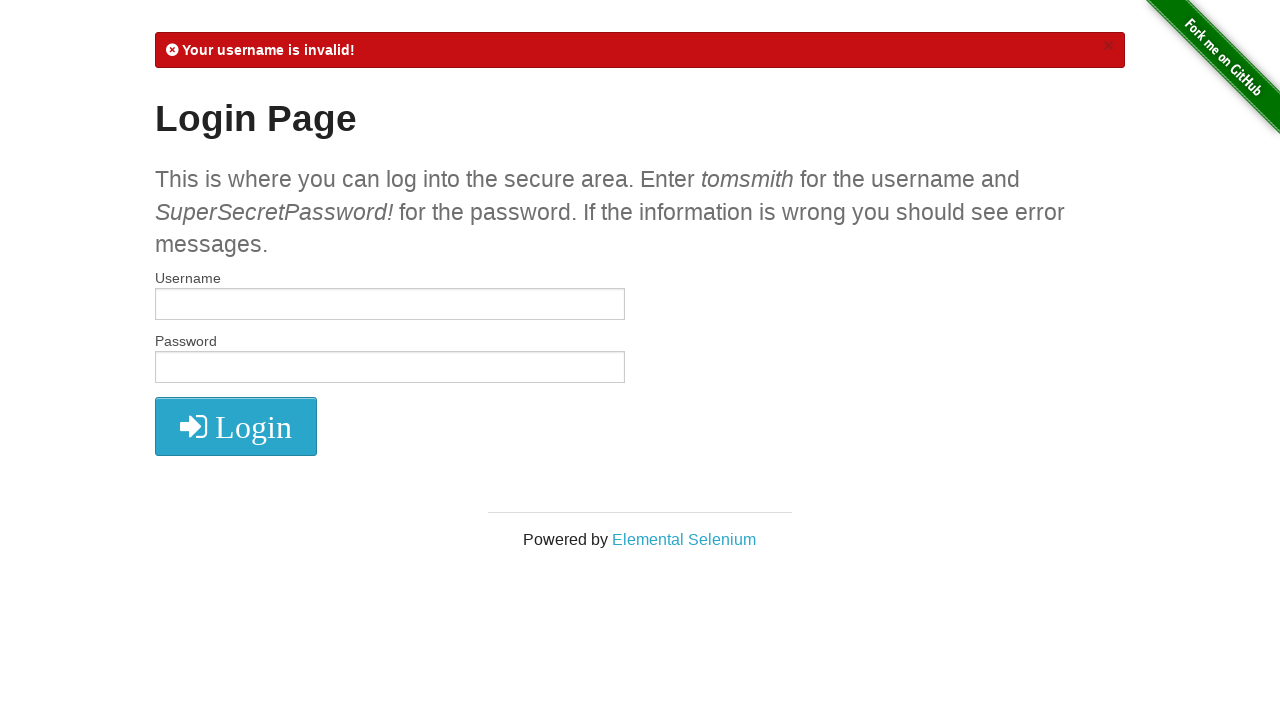

Error message displayed indicating invalid credentials
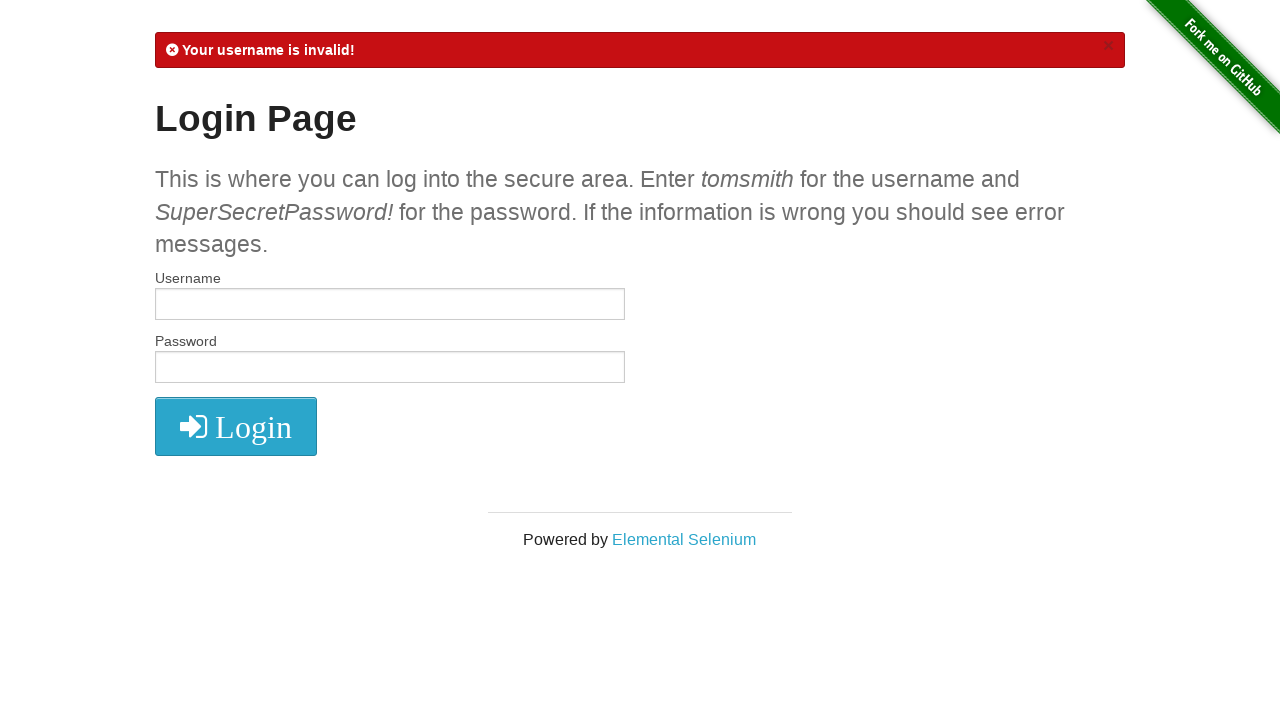

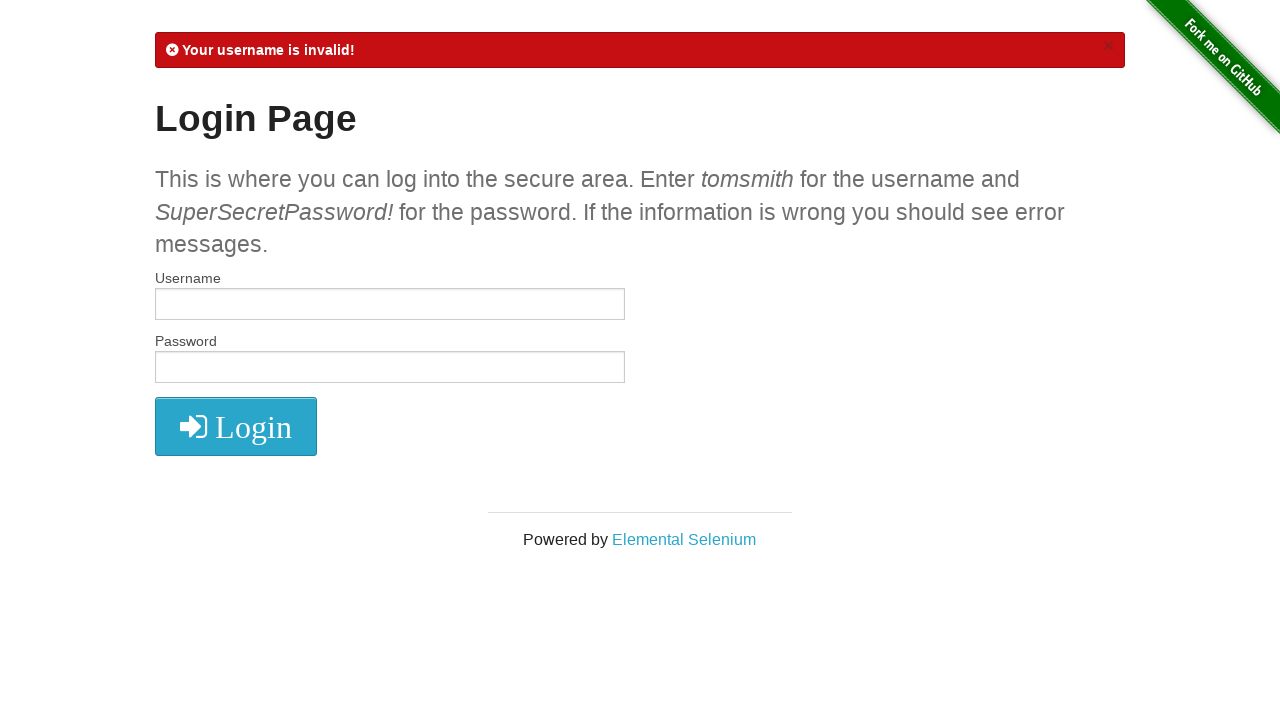